Tests a math quiz page by reading a value from the page, calculating a mathematical formula (log of absolute value of 12*sin(x)), entering the answer, checking required checkboxes, and submitting the form.

Starting URL: https://suninjuly.github.io/math.html

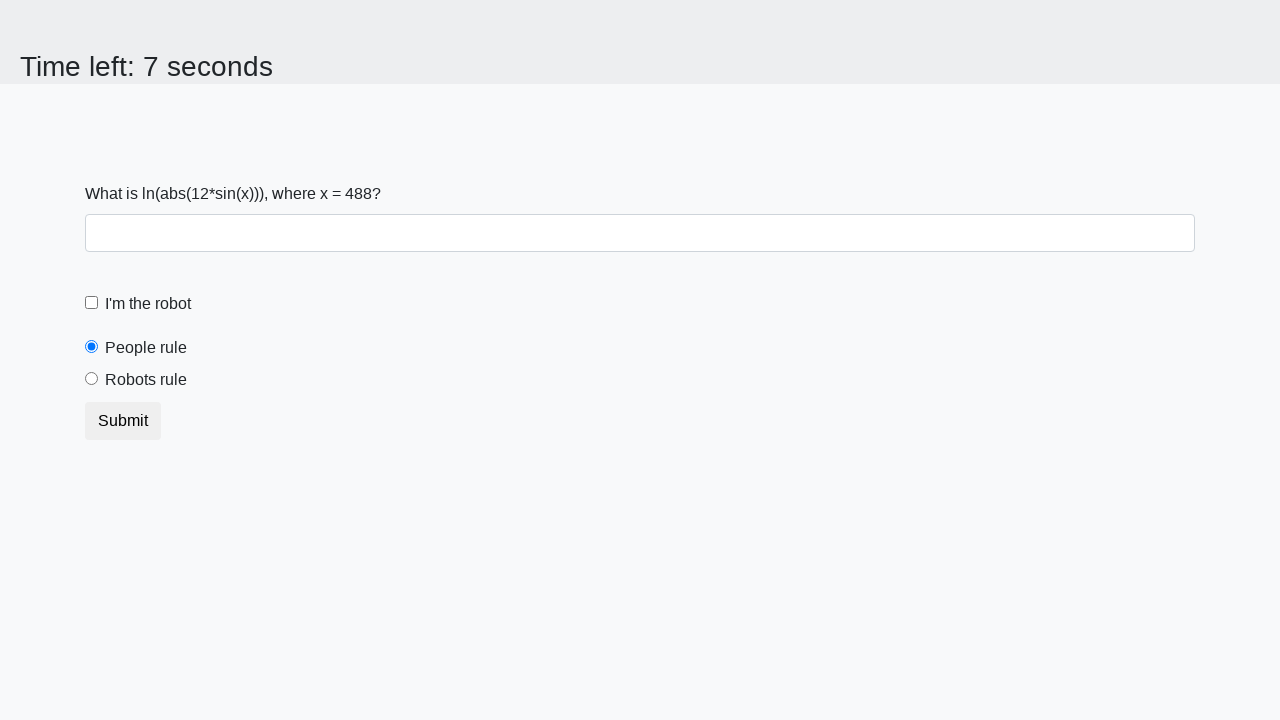

Retrieved x value from page element
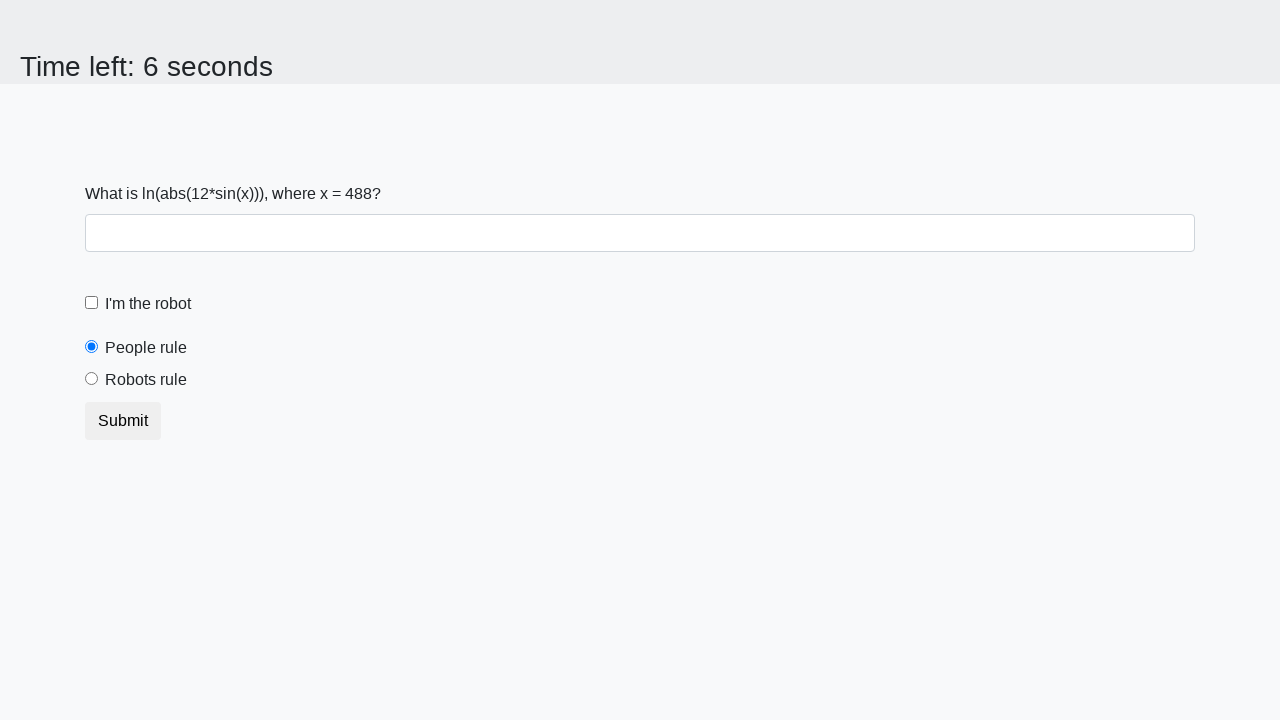

Calculated answer using formula: log(abs(12*sin(488)))
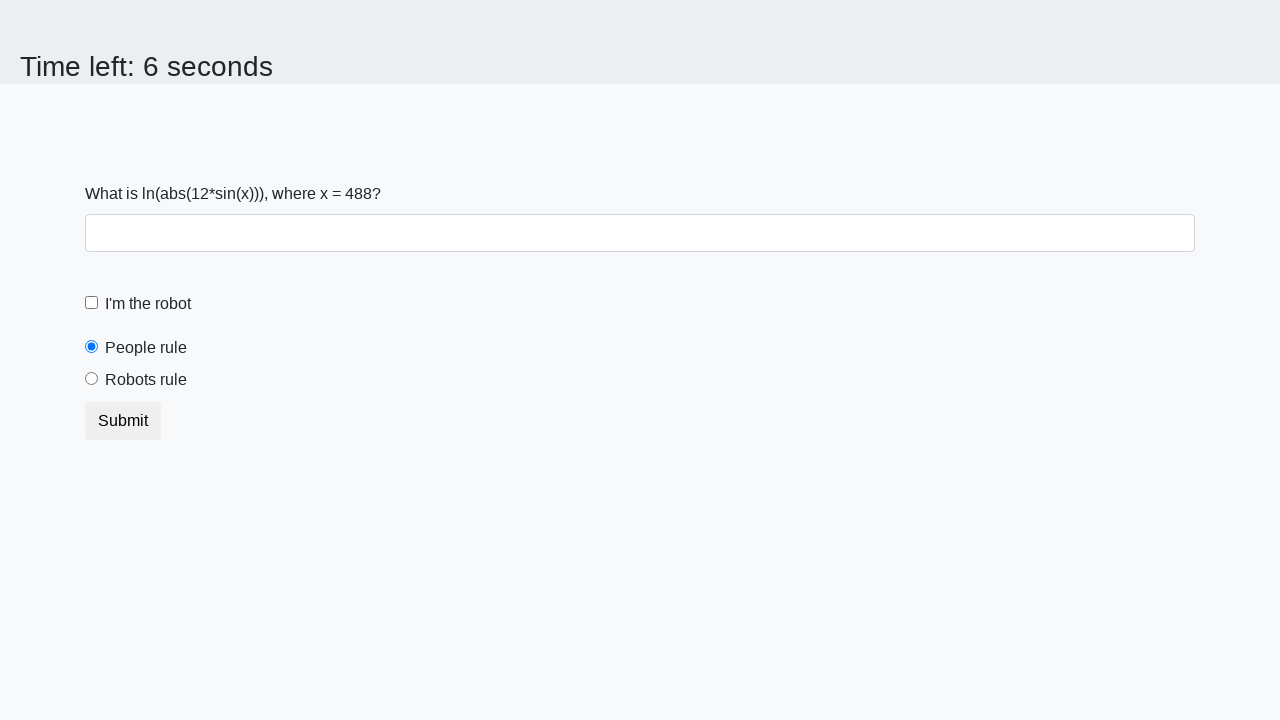

Filled answer field with calculated value: 2.3444722558038142 on #answer
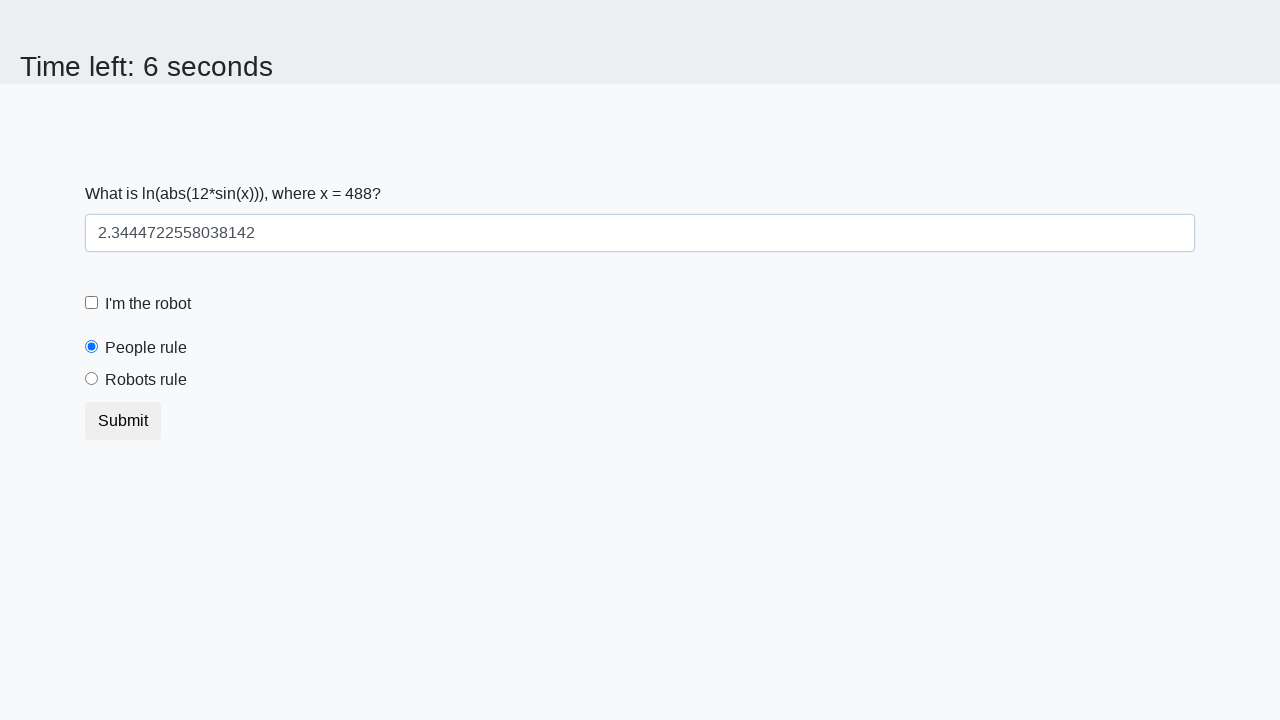

Checked the robot checkbox at (148, 304) on label[for='robotCheckbox']
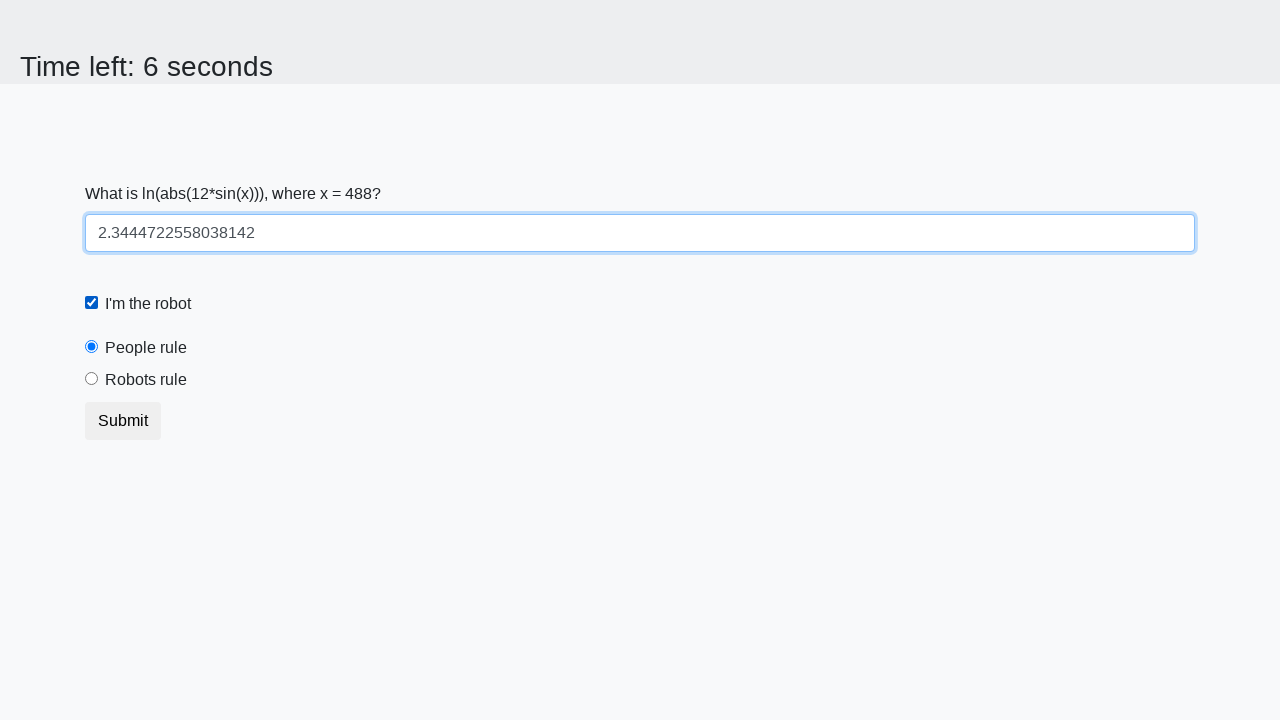

Selected 'robots rule' radio button at (92, 379) on #robotsRule
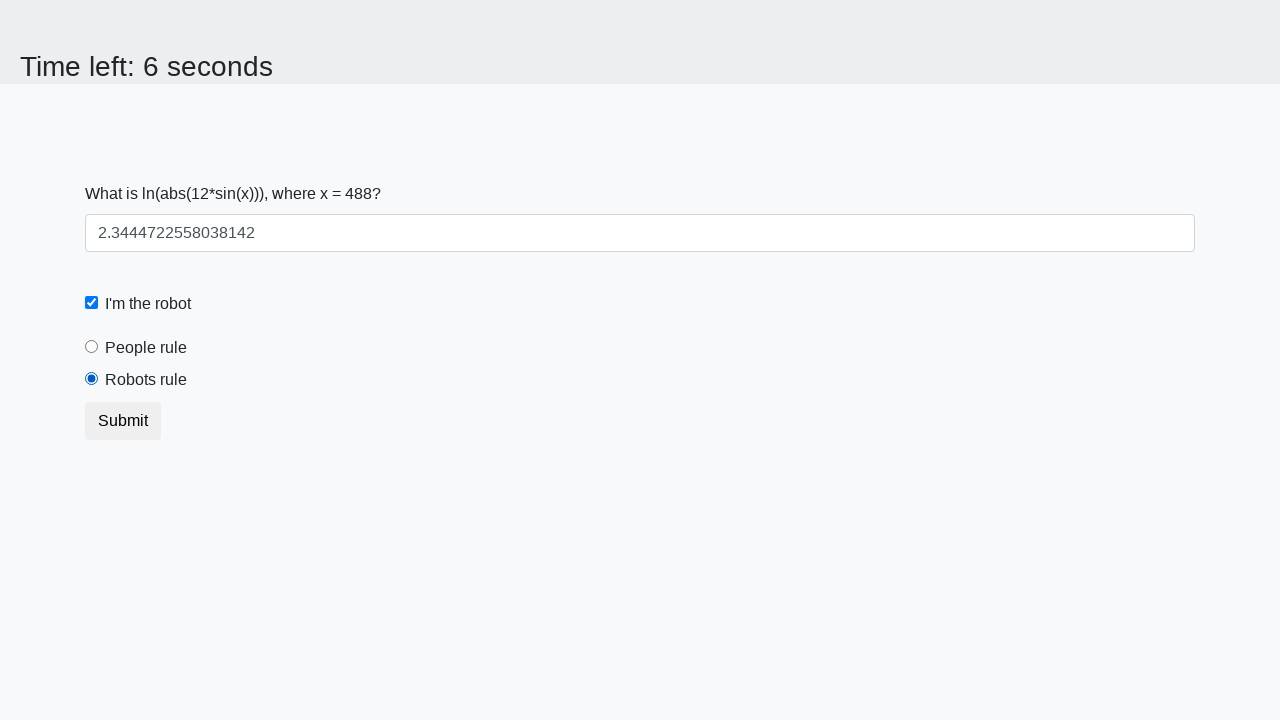

Clicked submit button to complete math quiz at (123, 421) on button.btn
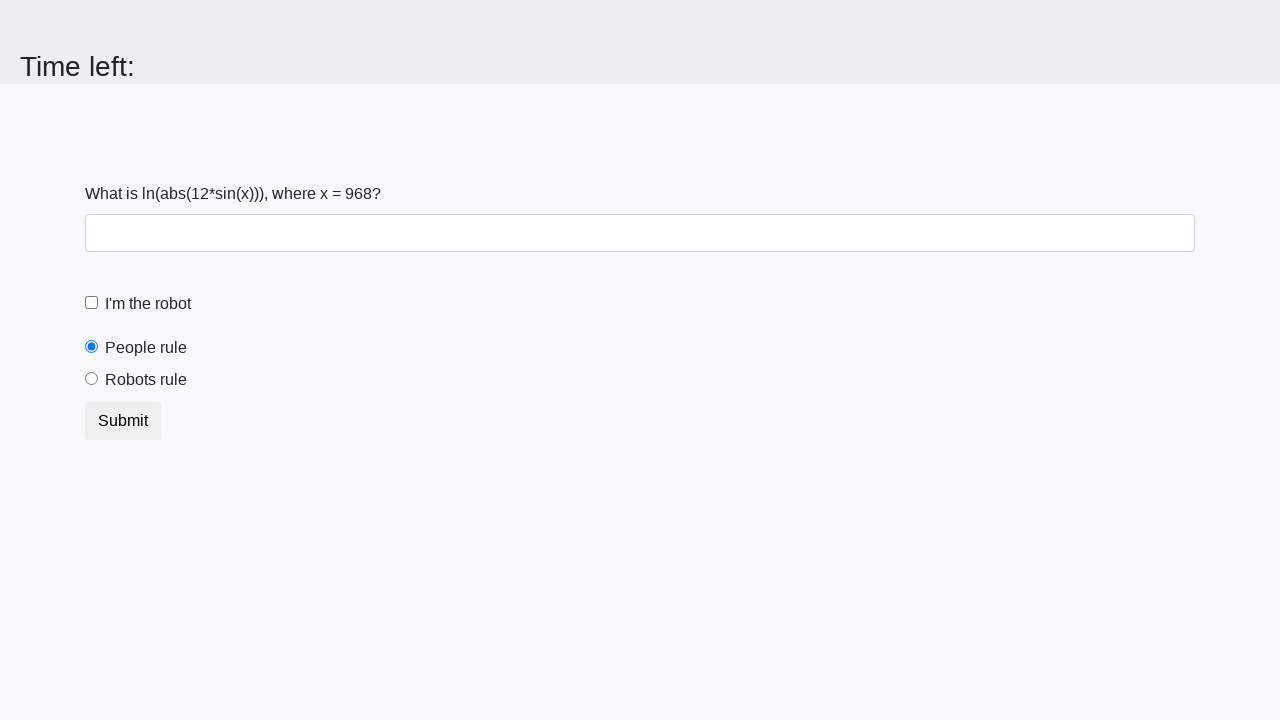

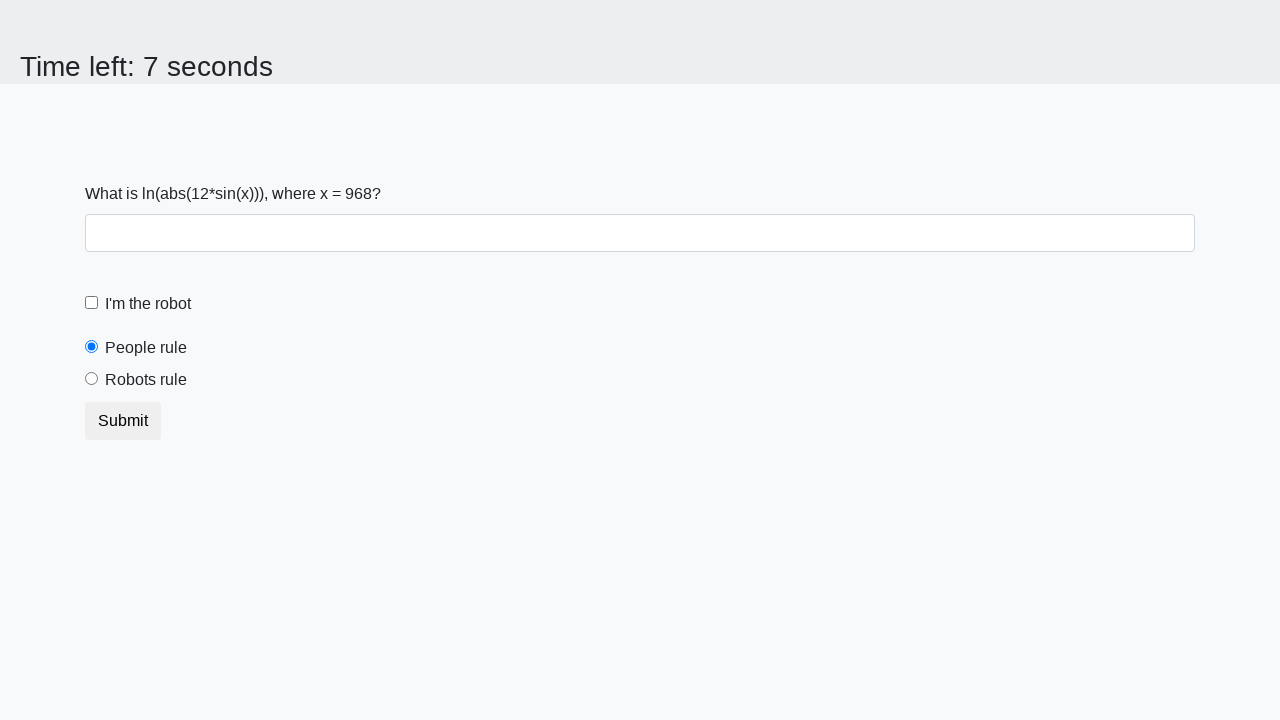